Navigates to Maybelline India website

Starting URL: https://www.maybelline.co.in/

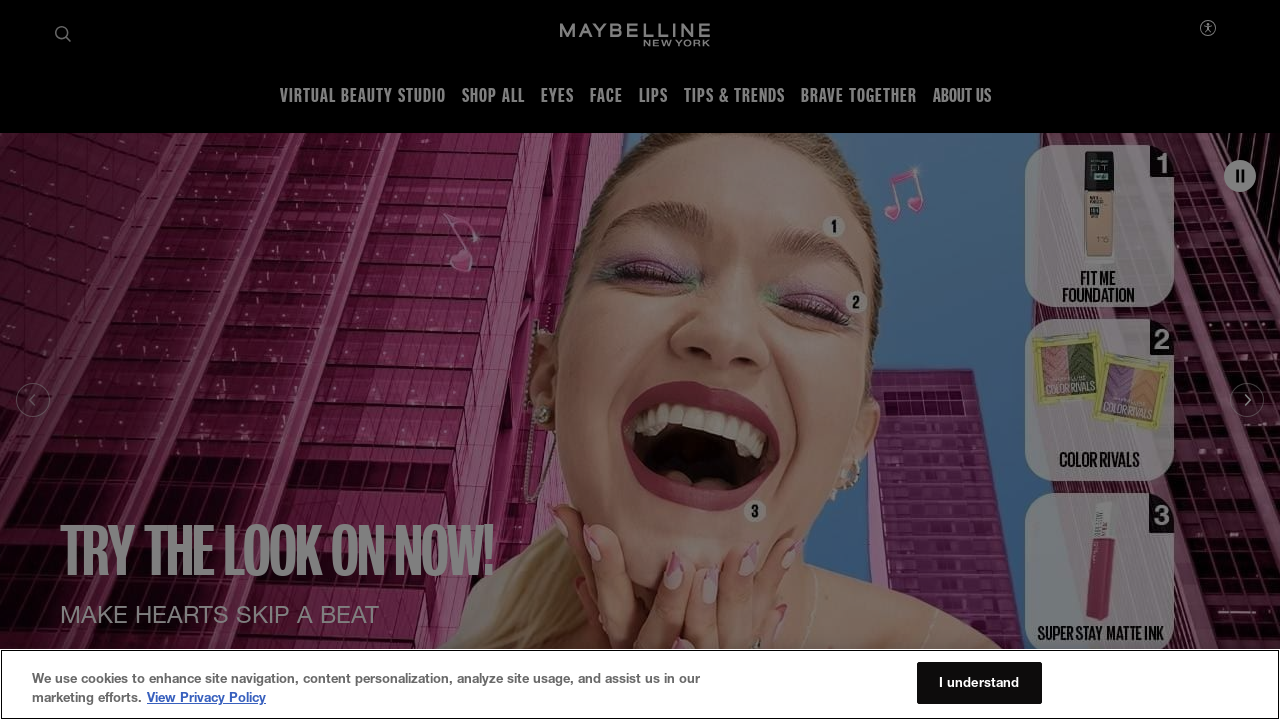

Navigated to Maybelline India website
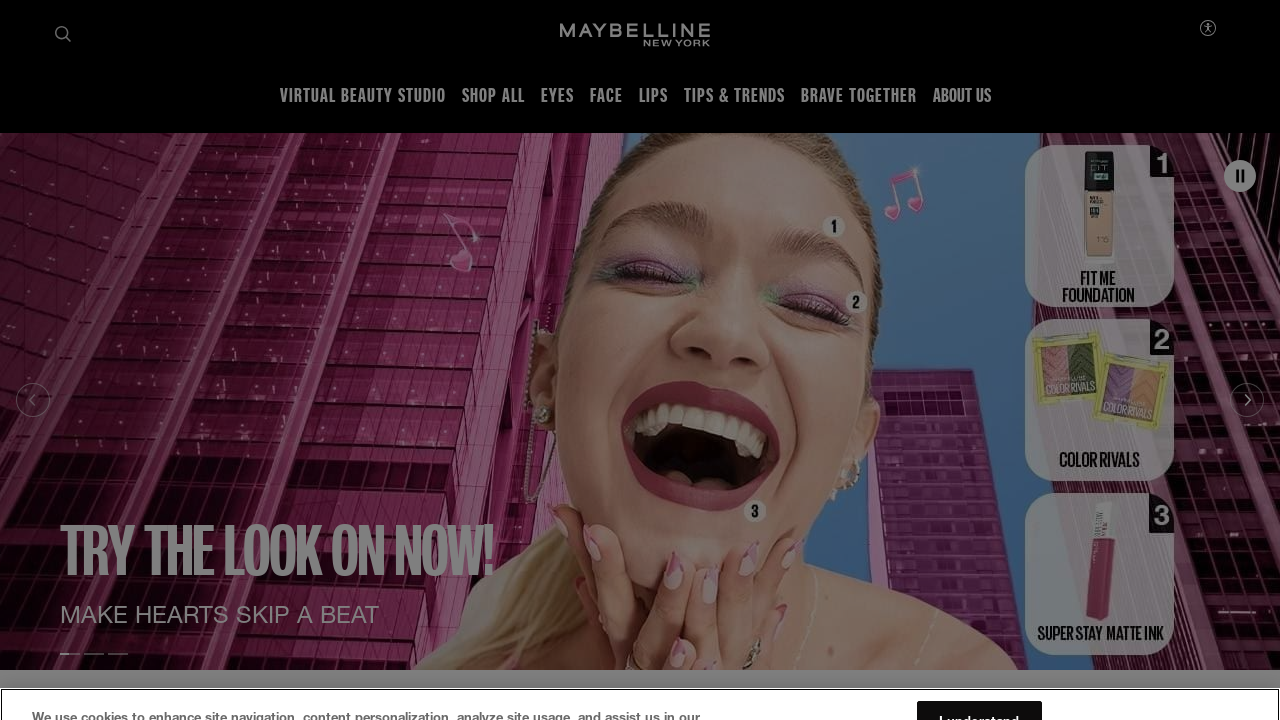

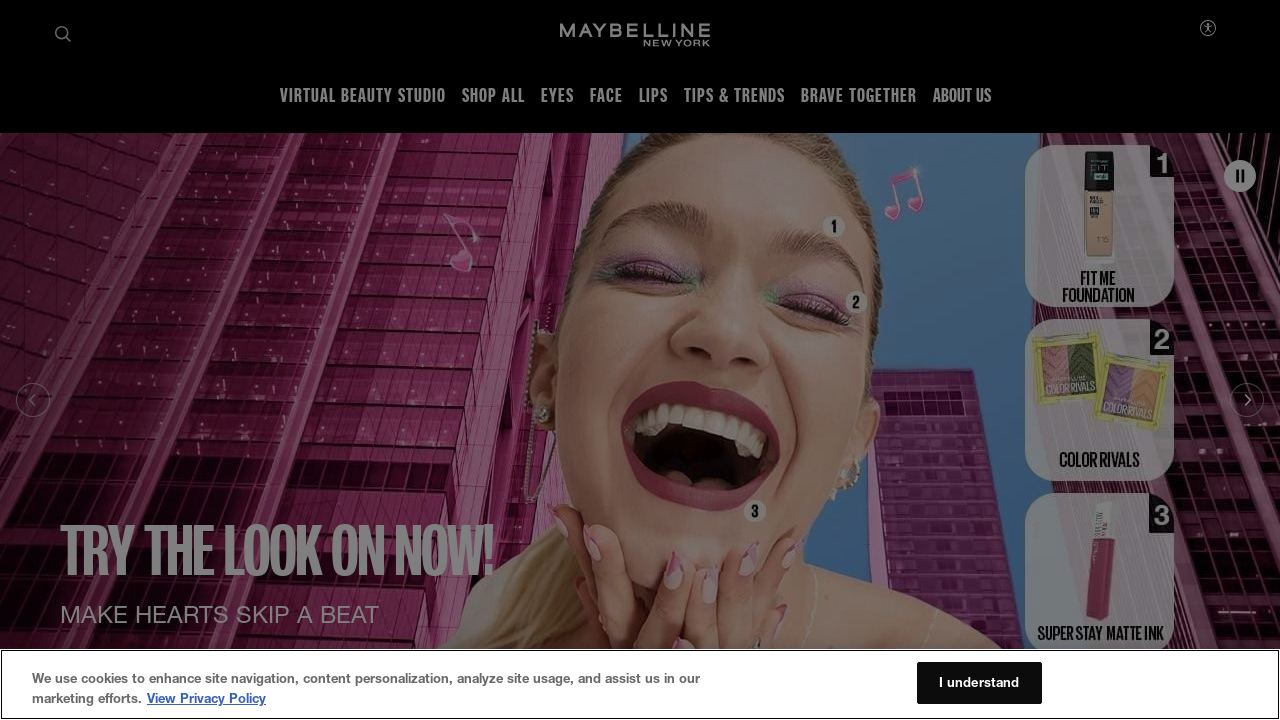